Tests marking all todo items as completed using the toggle all checkbox

Starting URL: https://demo.playwright.dev/todomvc

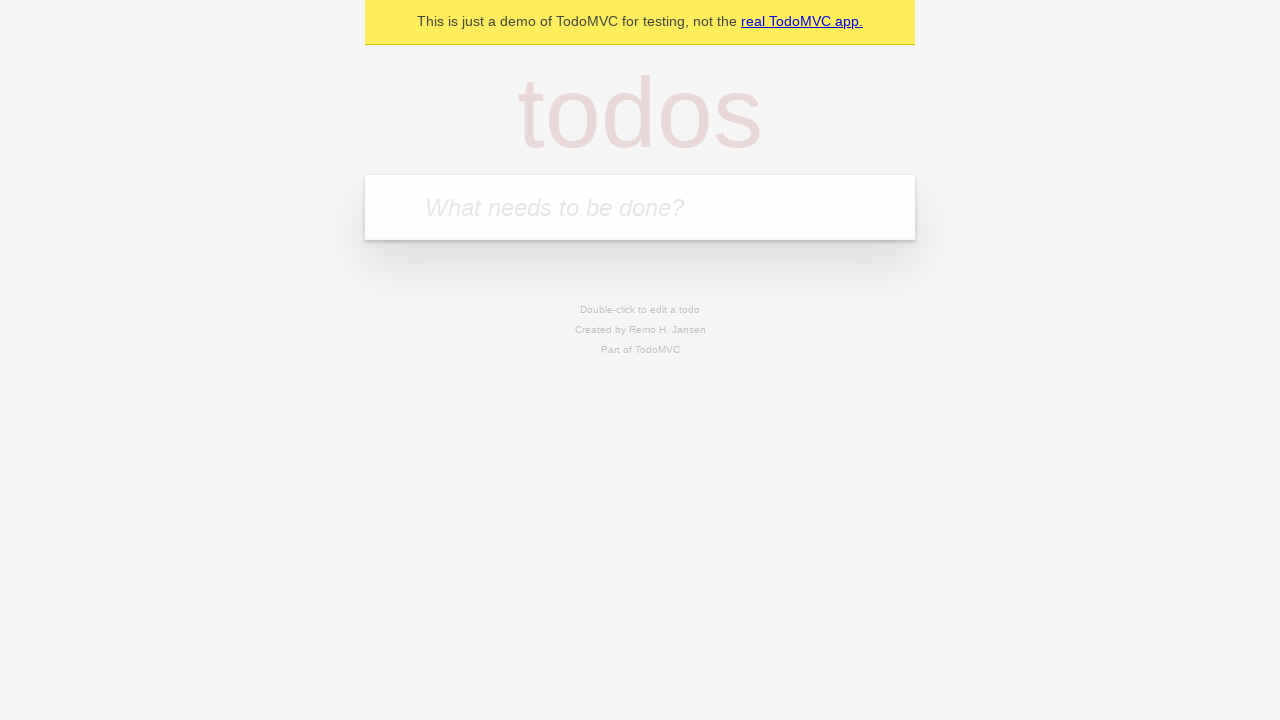

Filled todo input with 'buy some cheese' on internal:attr=[placeholder="What needs to be done?"i]
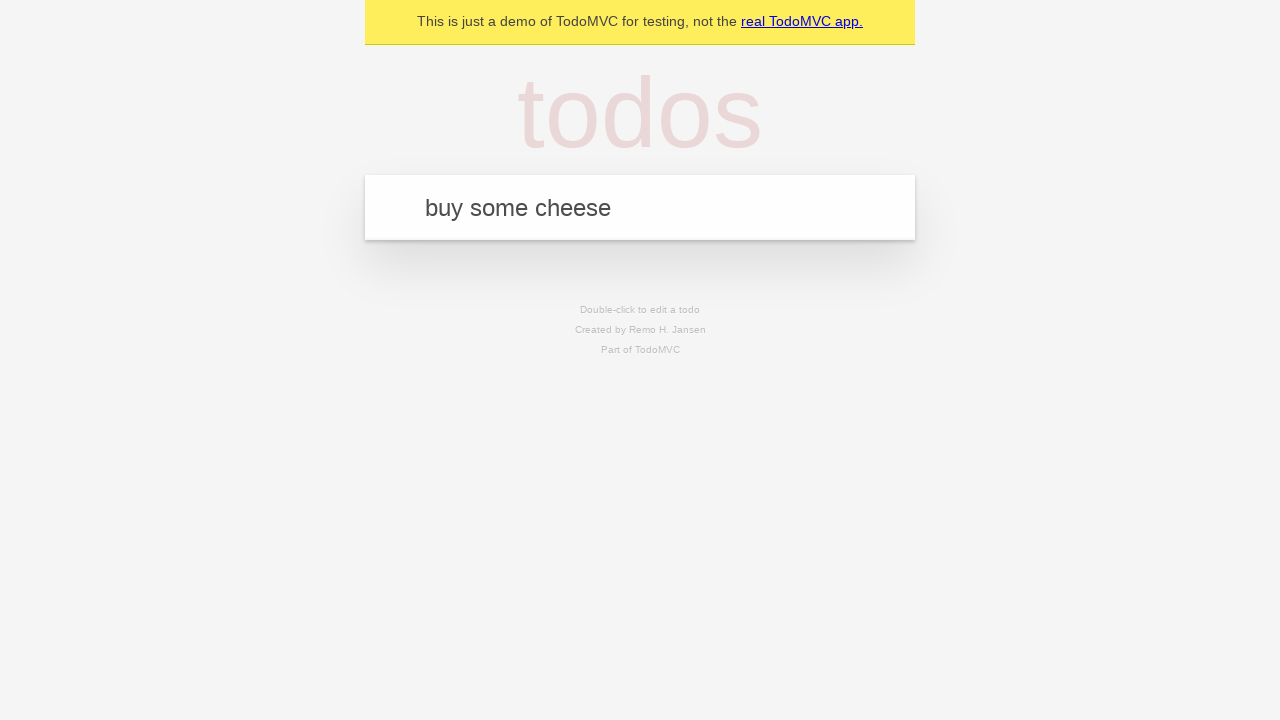

Pressed Enter to add todo item 'buy some cheese' on internal:attr=[placeholder="What needs to be done?"i]
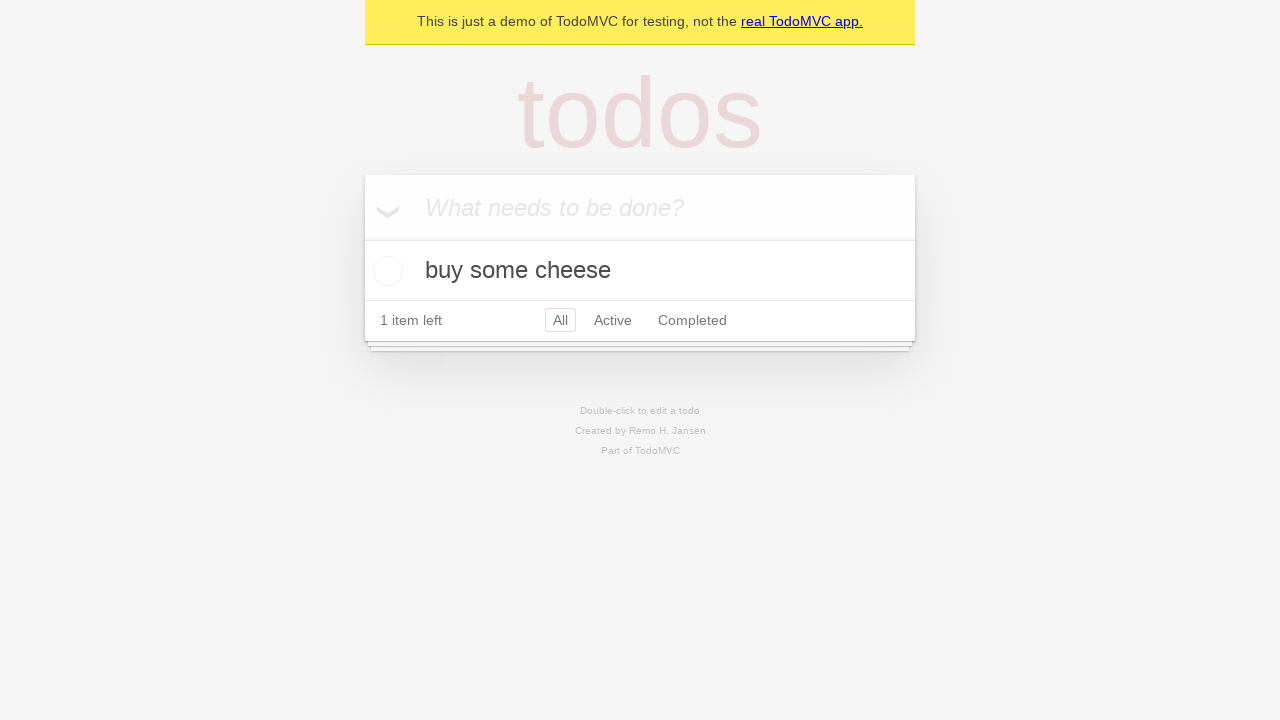

Filled todo input with 'feed the cat' on internal:attr=[placeholder="What needs to be done?"i]
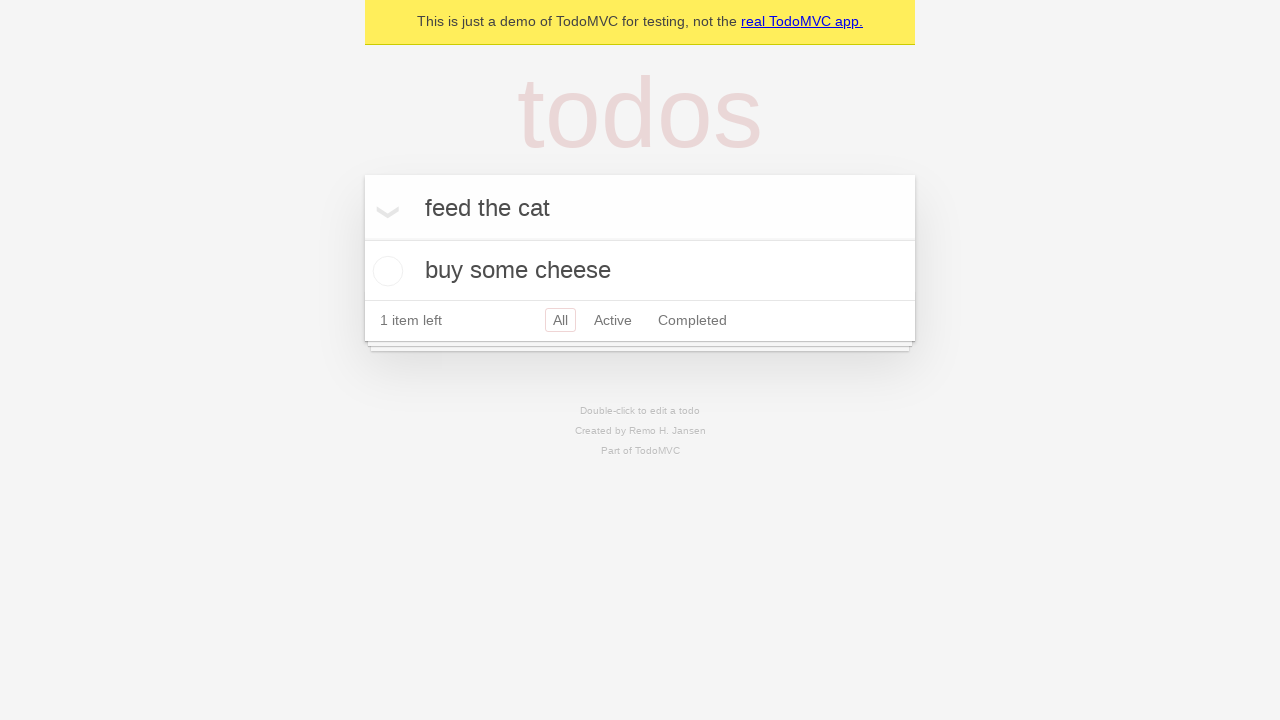

Pressed Enter to add todo item 'feed the cat' on internal:attr=[placeholder="What needs to be done?"i]
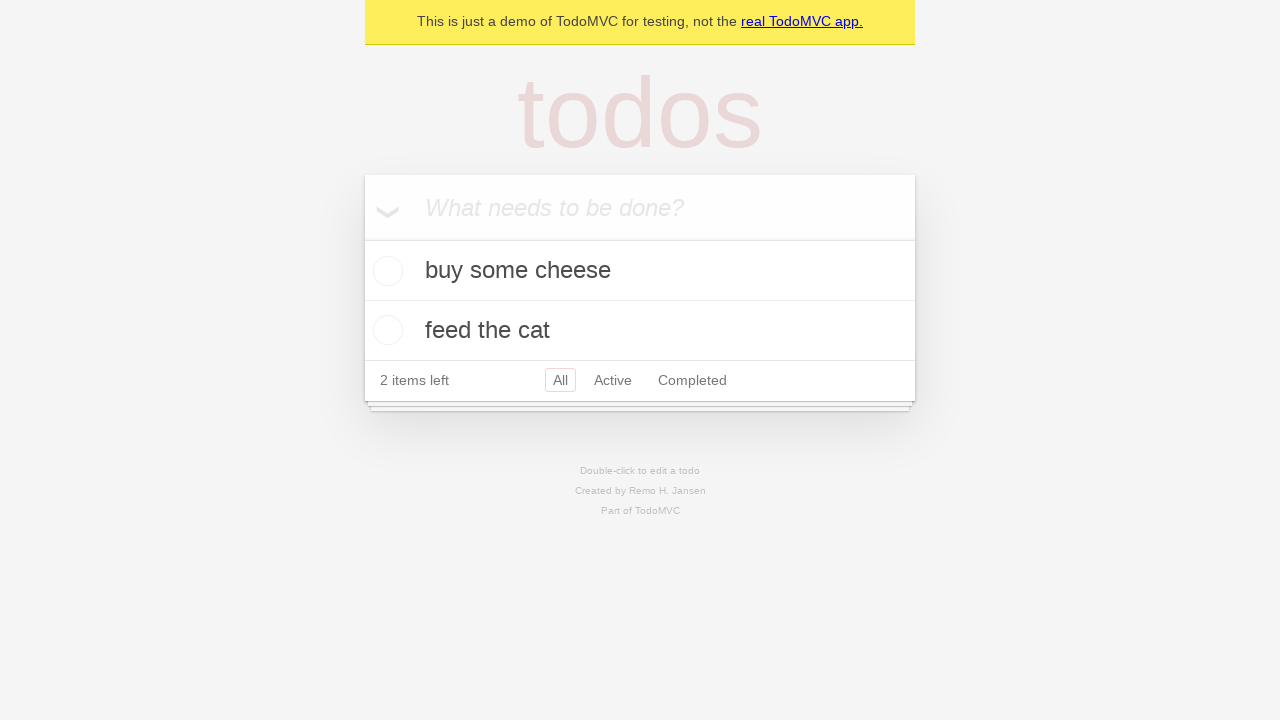

Filled todo input with 'book a doctors appointment' on internal:attr=[placeholder="What needs to be done?"i]
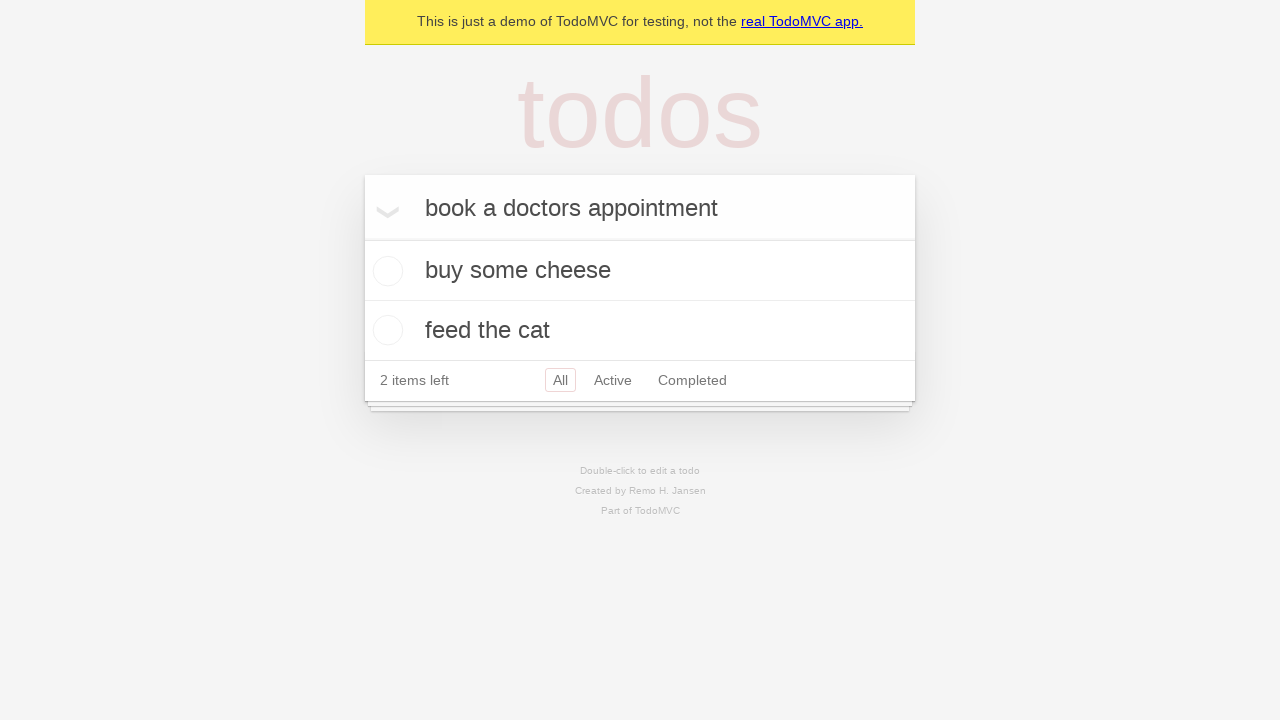

Pressed Enter to add todo item 'book a doctors appointment' on internal:attr=[placeholder="What needs to be done?"i]
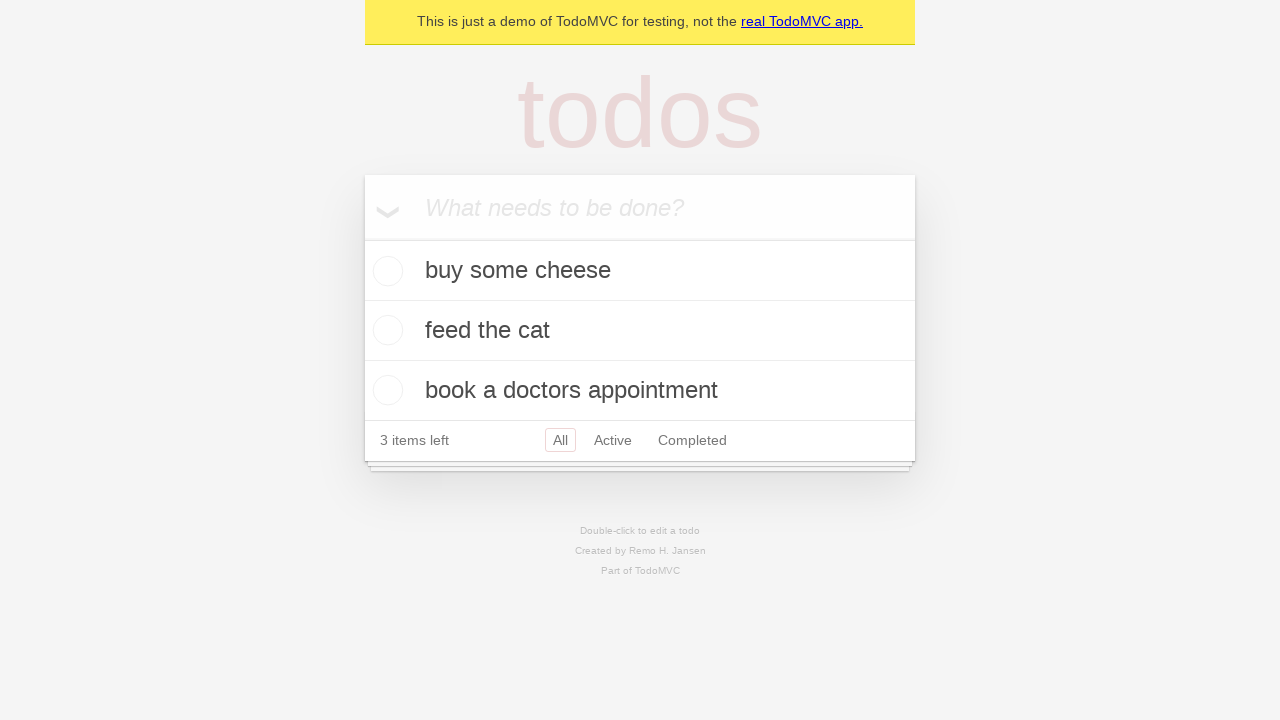

Clicked 'Mark all as complete' checkbox to toggle all items as completed at (362, 238) on internal:label="Mark all as complete"i
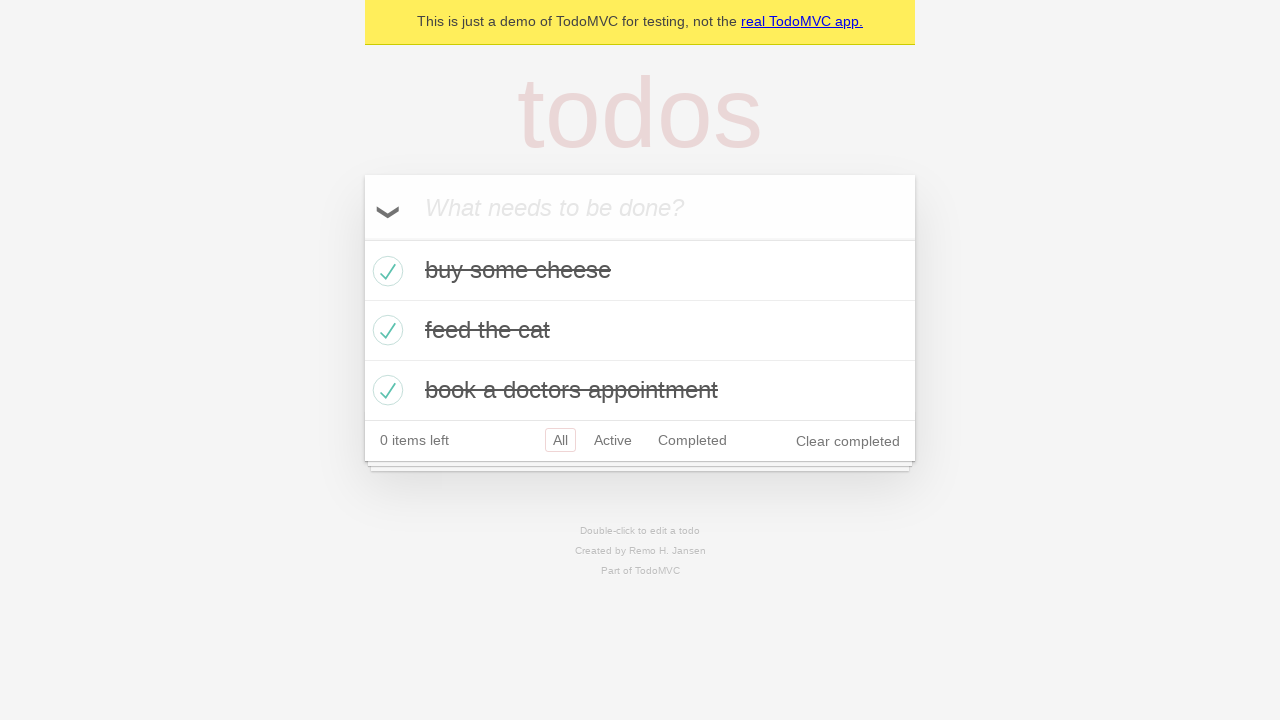

Waited for todo items to be present in completed state
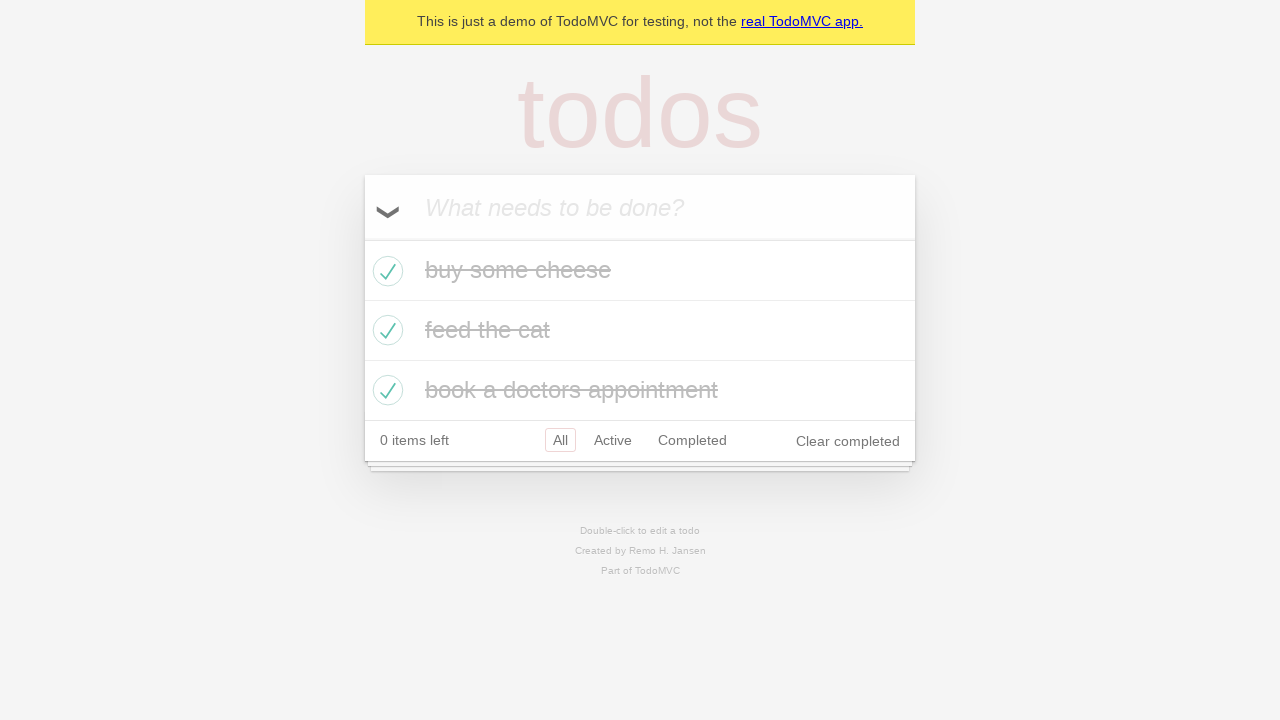

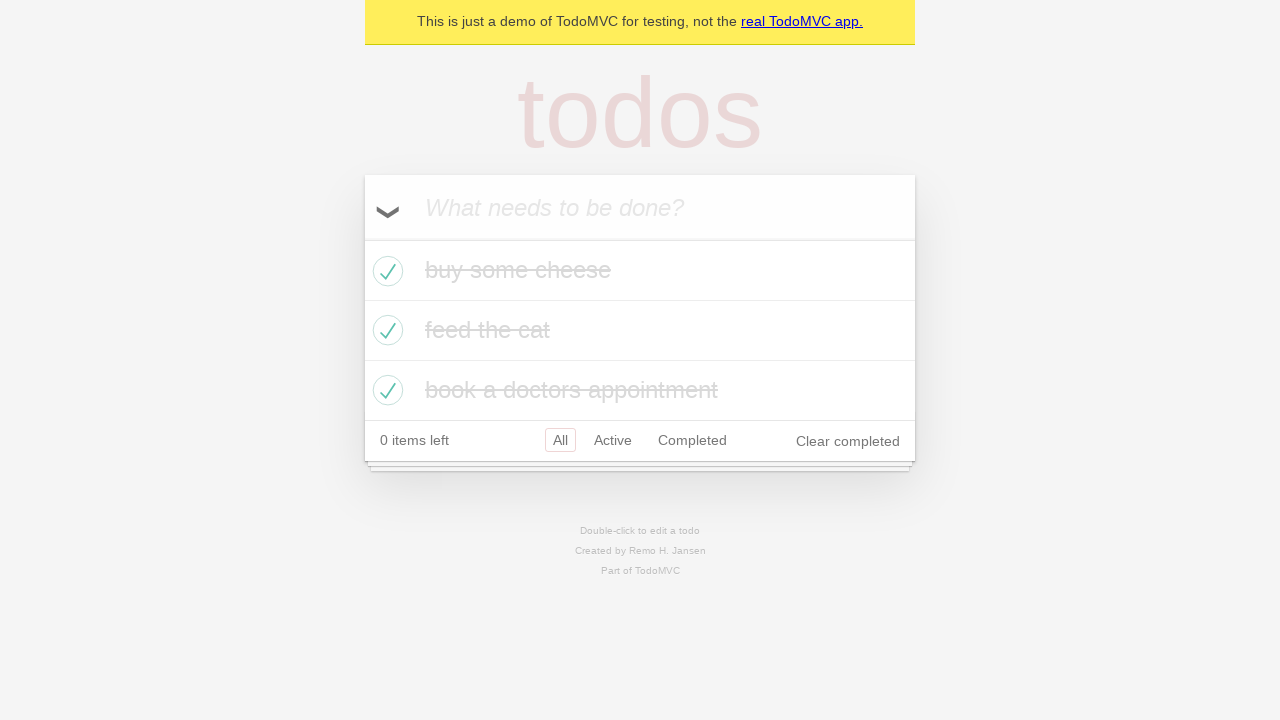